Tests that the Clear completed button displays the correct text when items are completed

Starting URL: https://demo.playwright.dev/todomvc

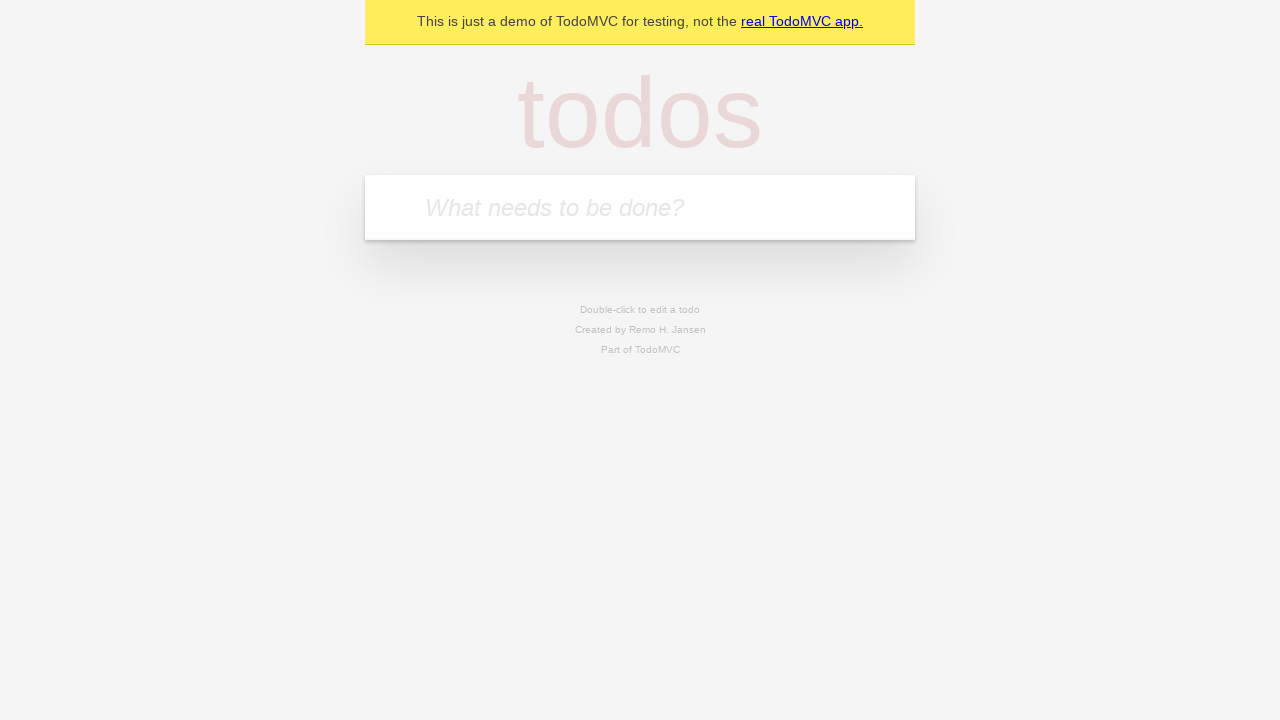

Filled todo input with 'buy some cheese' on [placeholder='What needs to be done?']
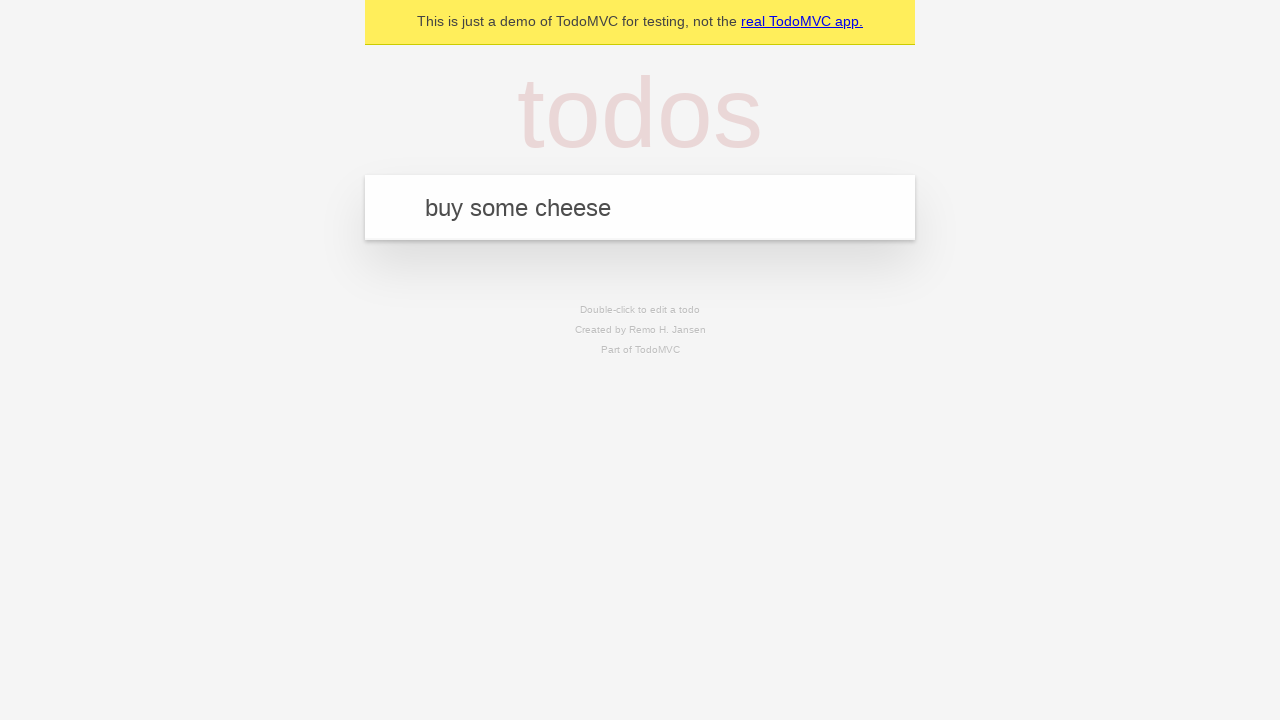

Pressed Enter to add first todo item on [placeholder='What needs to be done?']
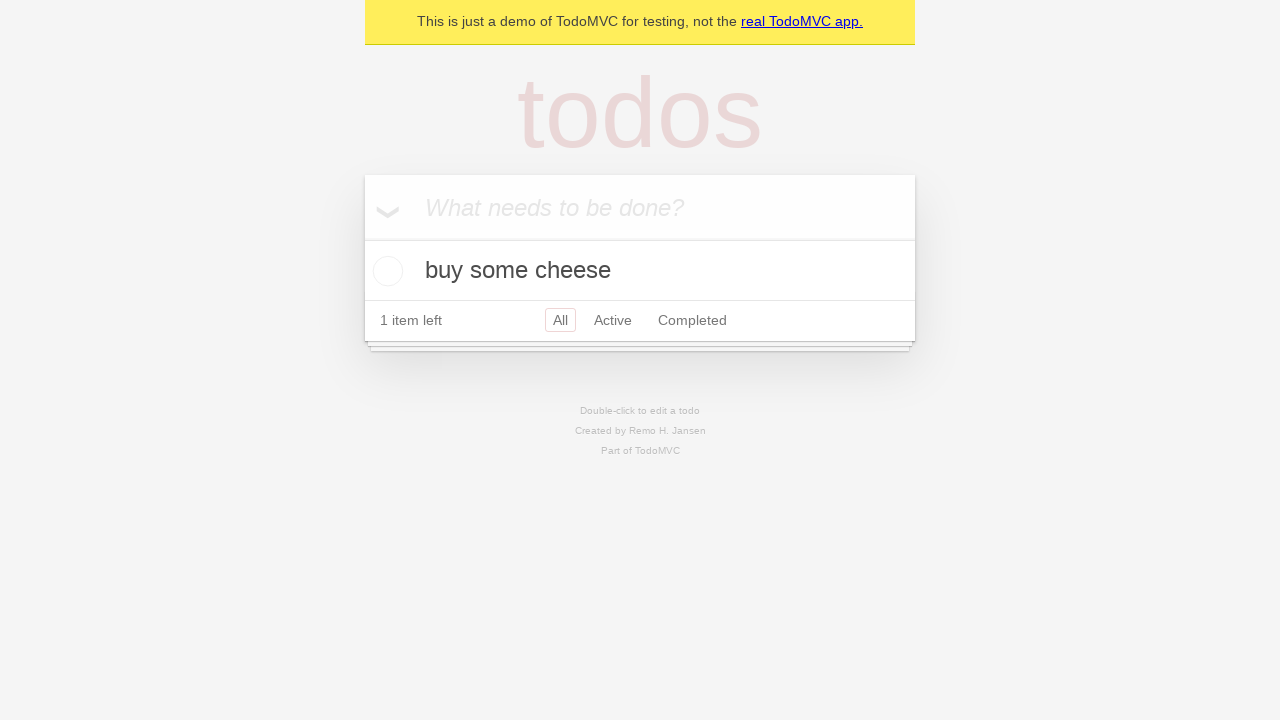

Filled todo input with 'feed the cat' on [placeholder='What needs to be done?']
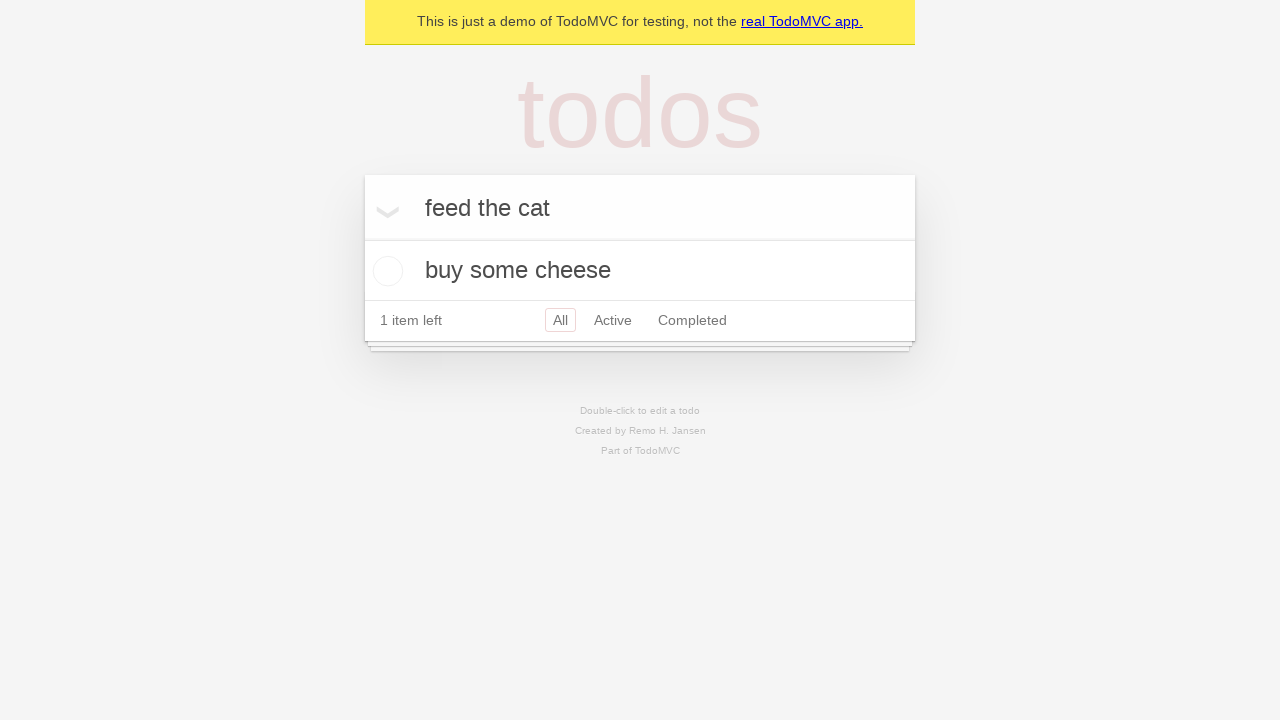

Pressed Enter to add second todo item on [placeholder='What needs to be done?']
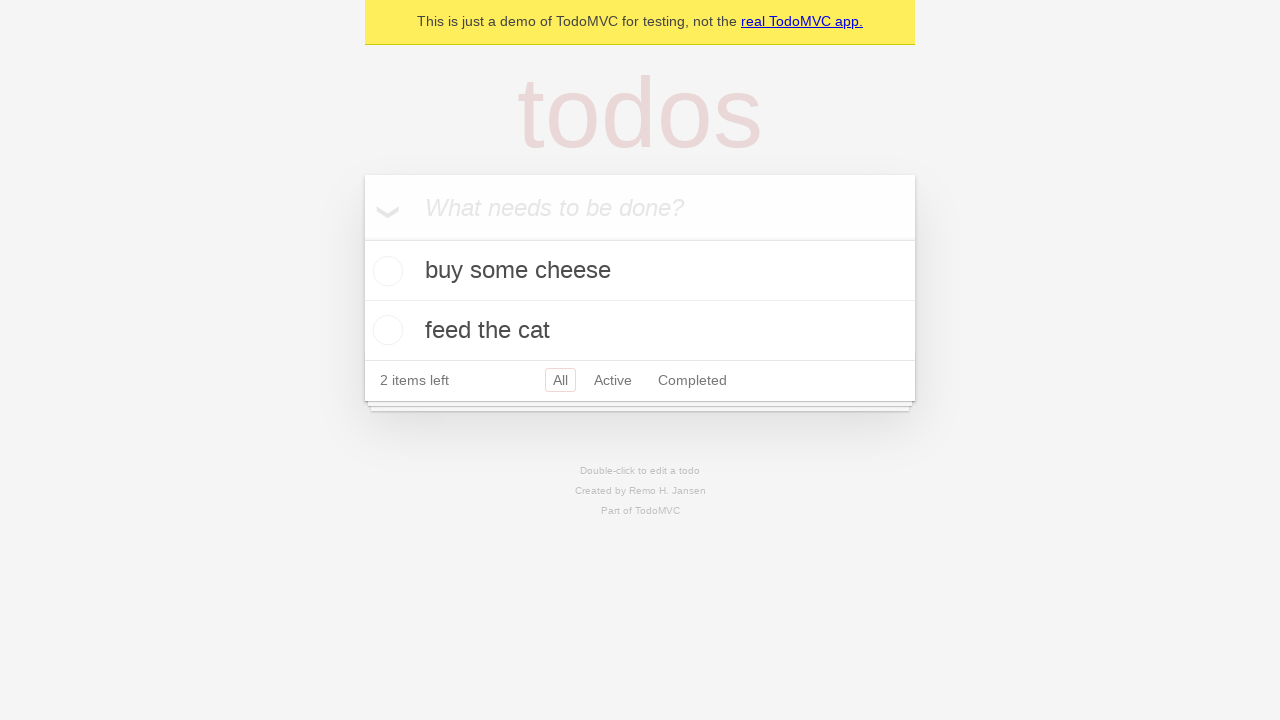

Filled todo input with 'book a doctors appointment' on [placeholder='What needs to be done?']
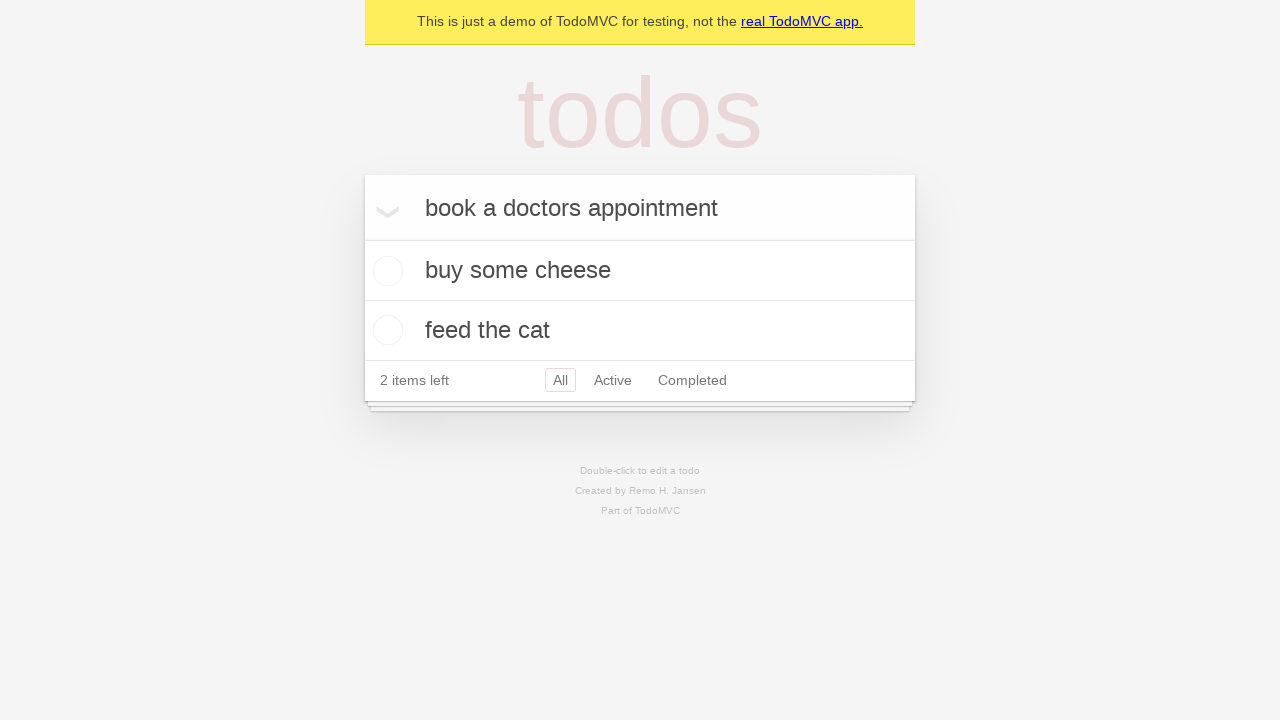

Pressed Enter to add third todo item on [placeholder='What needs to be done?']
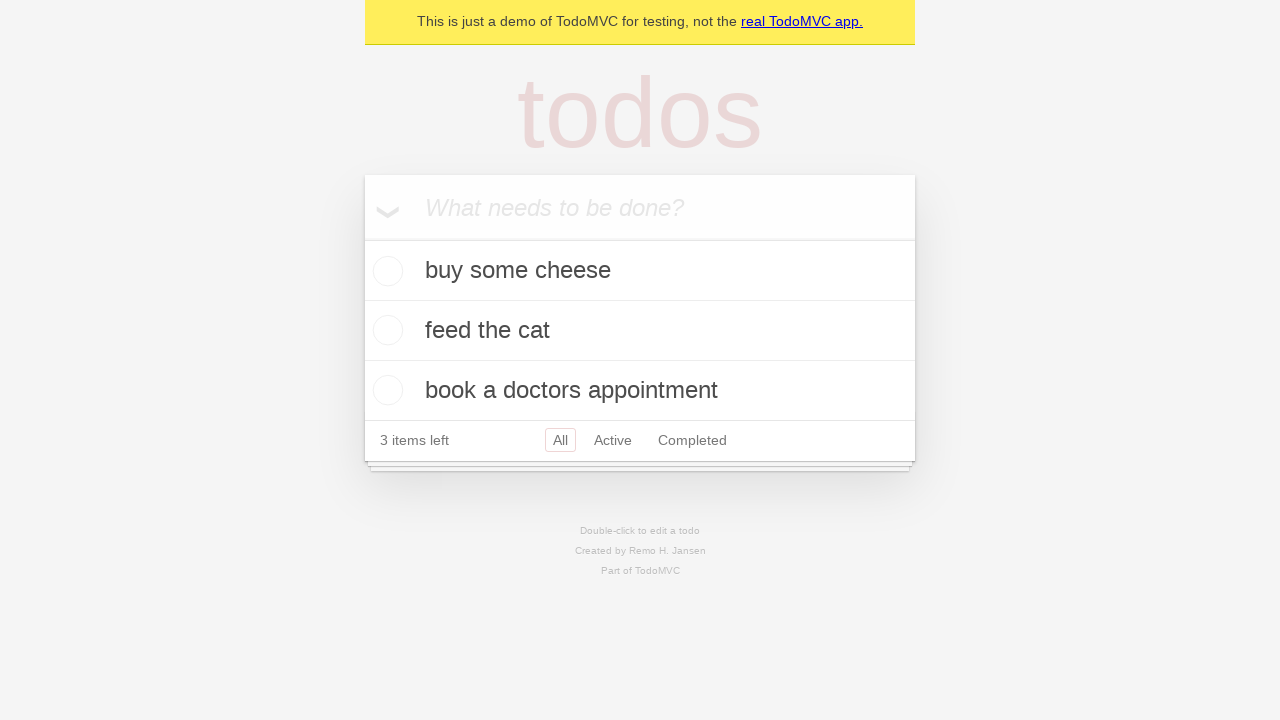

Checked the first todo item as completed at (385, 271) on .todo-list li .toggle >> nth=0
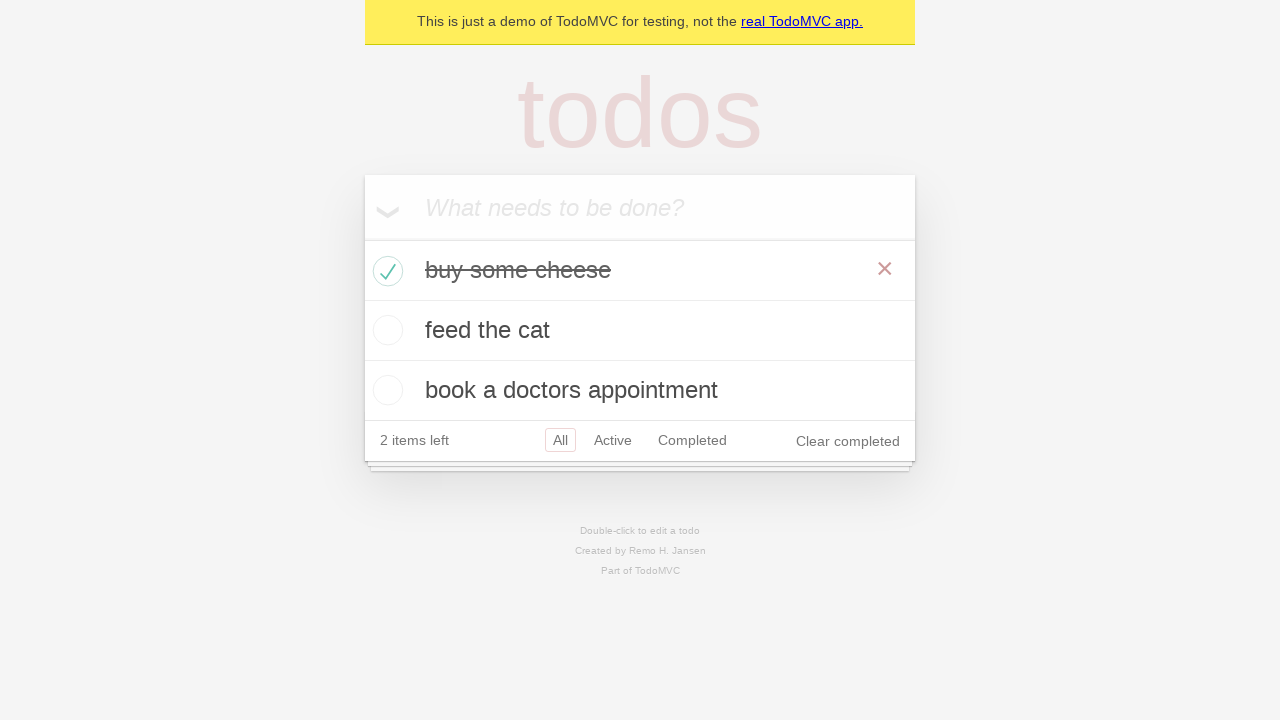

Verified 'Clear completed' button is visible with correct text
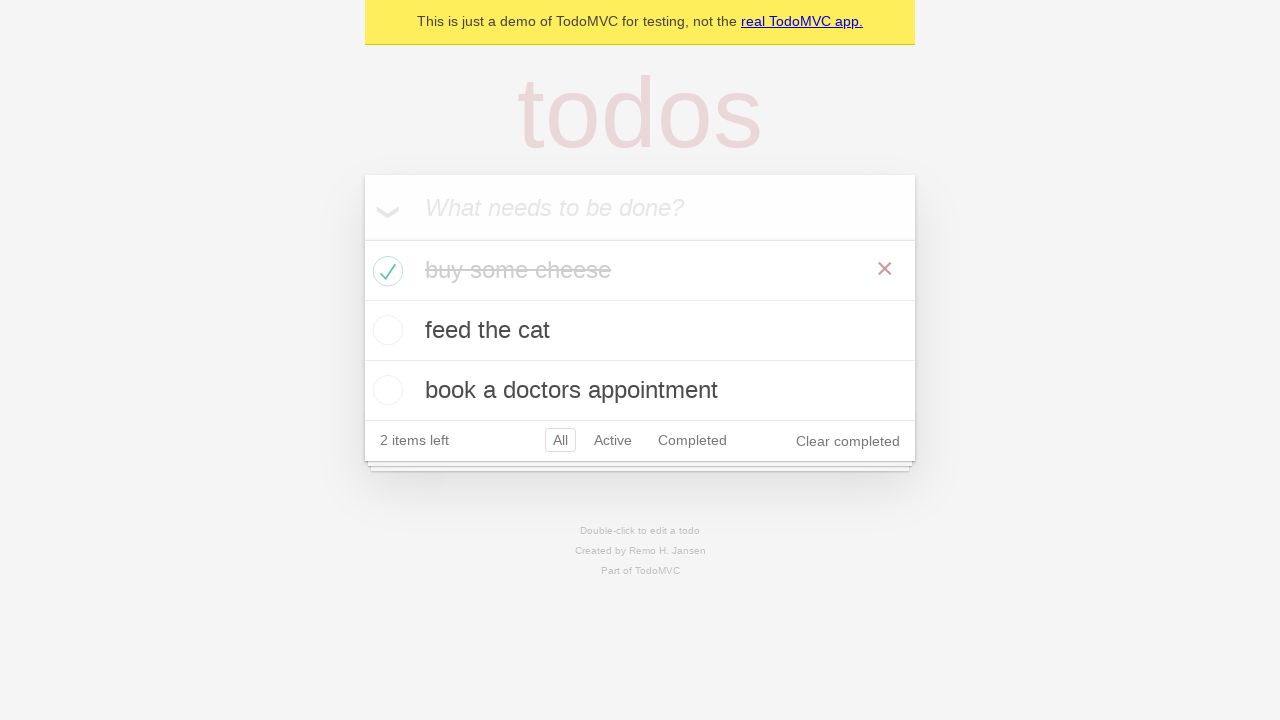

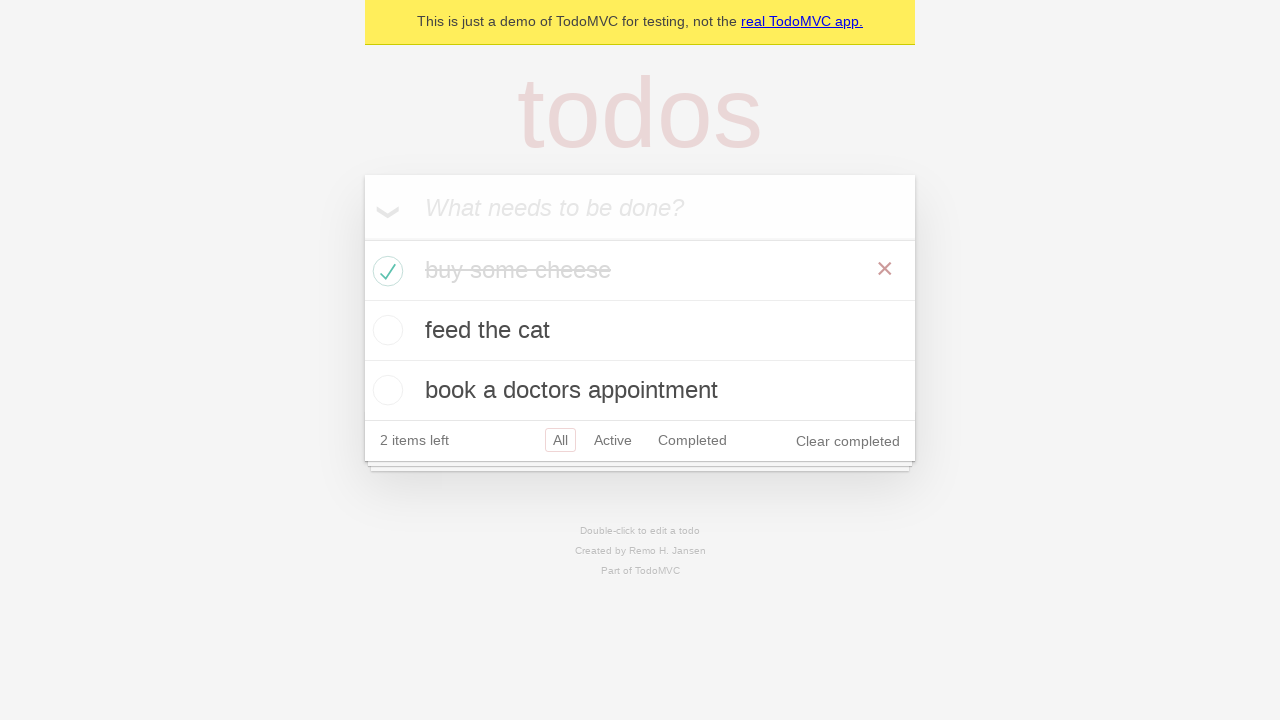